Tests a web form by entering text into an input field using keyboard navigation with Tab keys between entries

Starting URL: https://www.selenium.dev/selenium/web/web-form.html

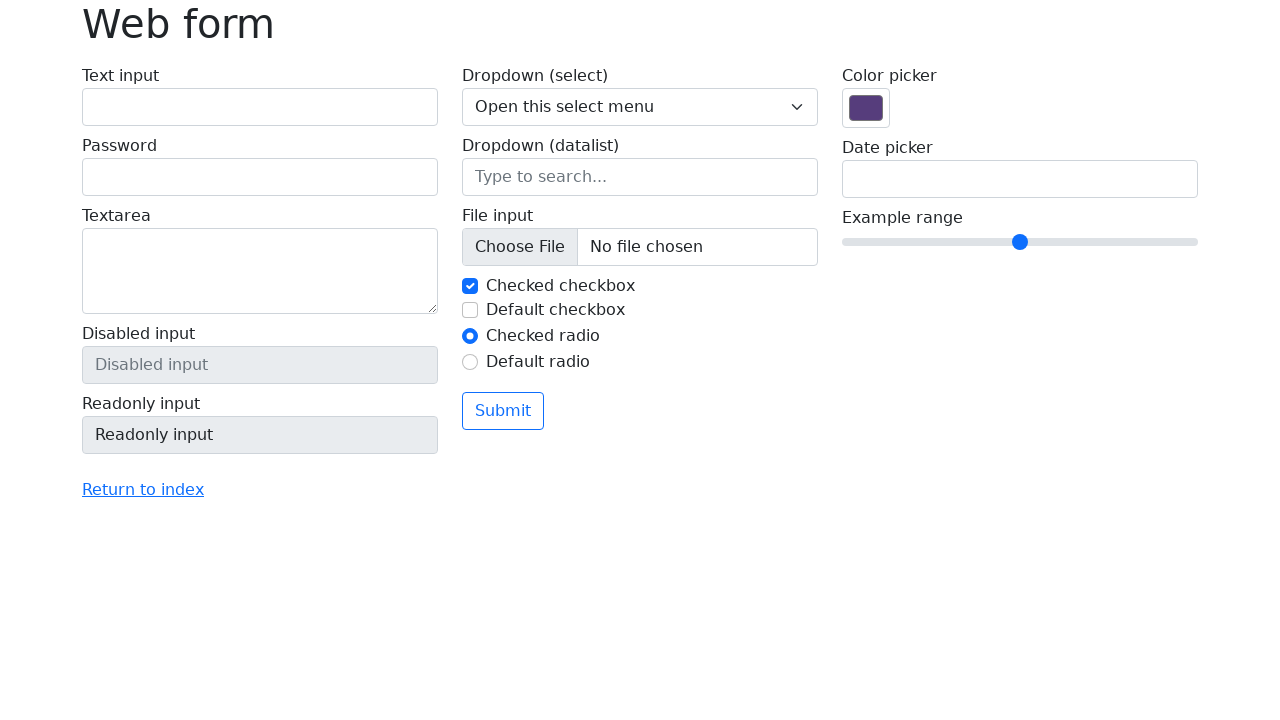

Navigated to web form page
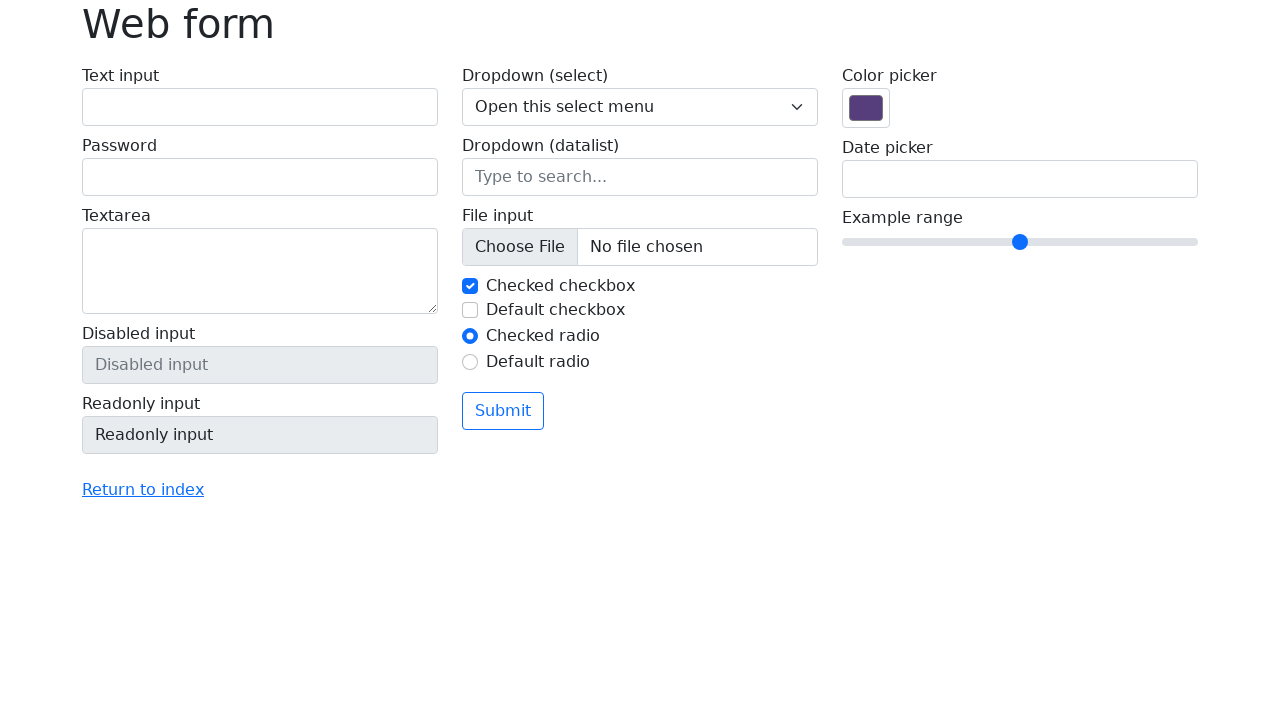

Entered 'my' into text input field
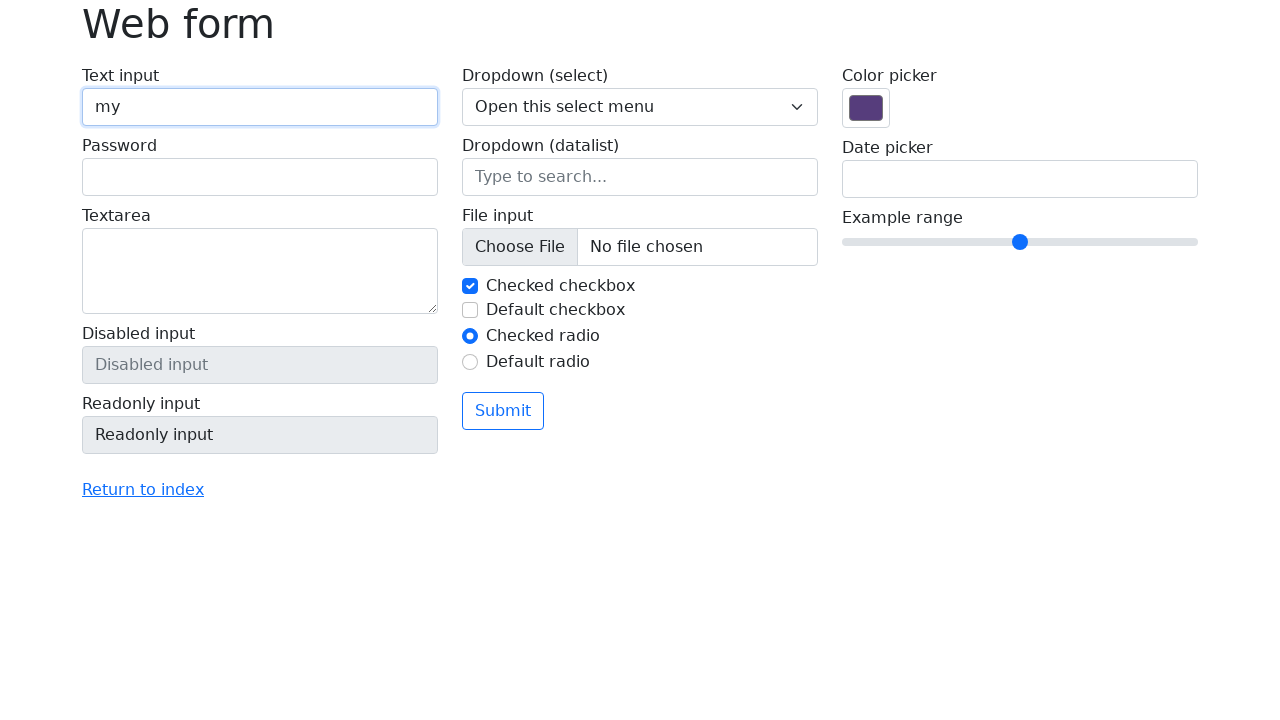

Pressed Tab to navigate to next field
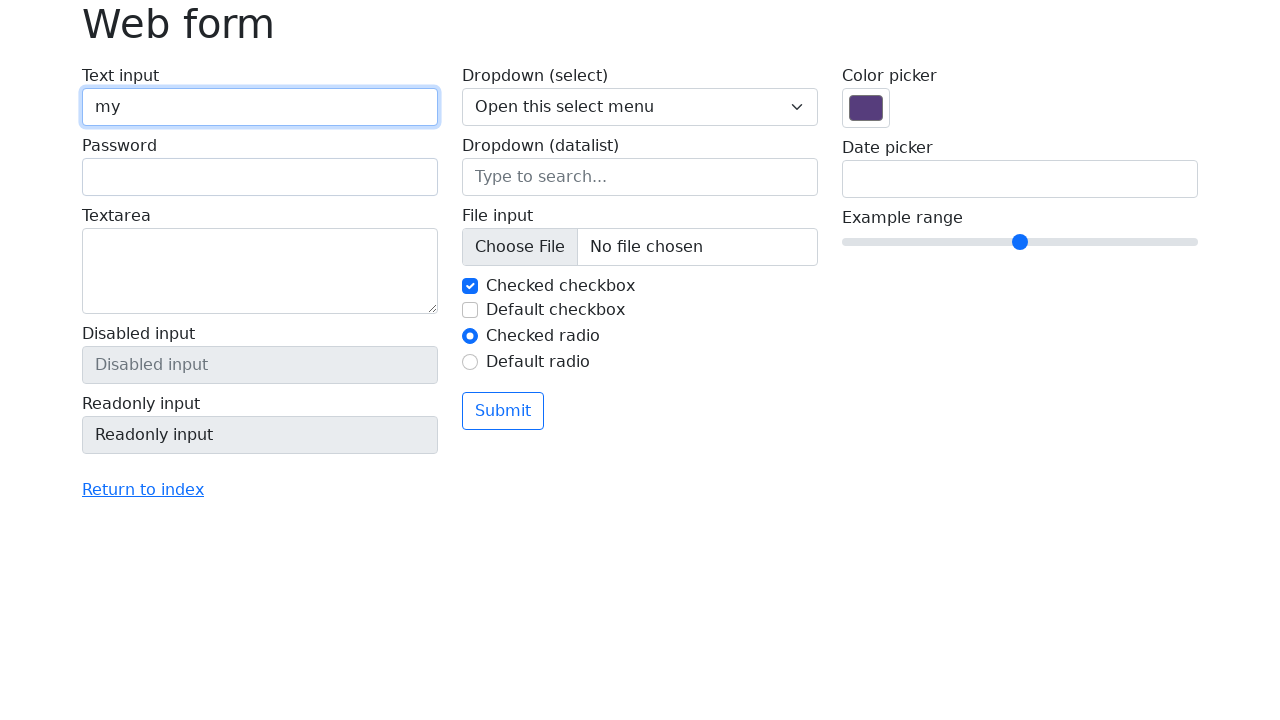

Entered 'first' into the focused field
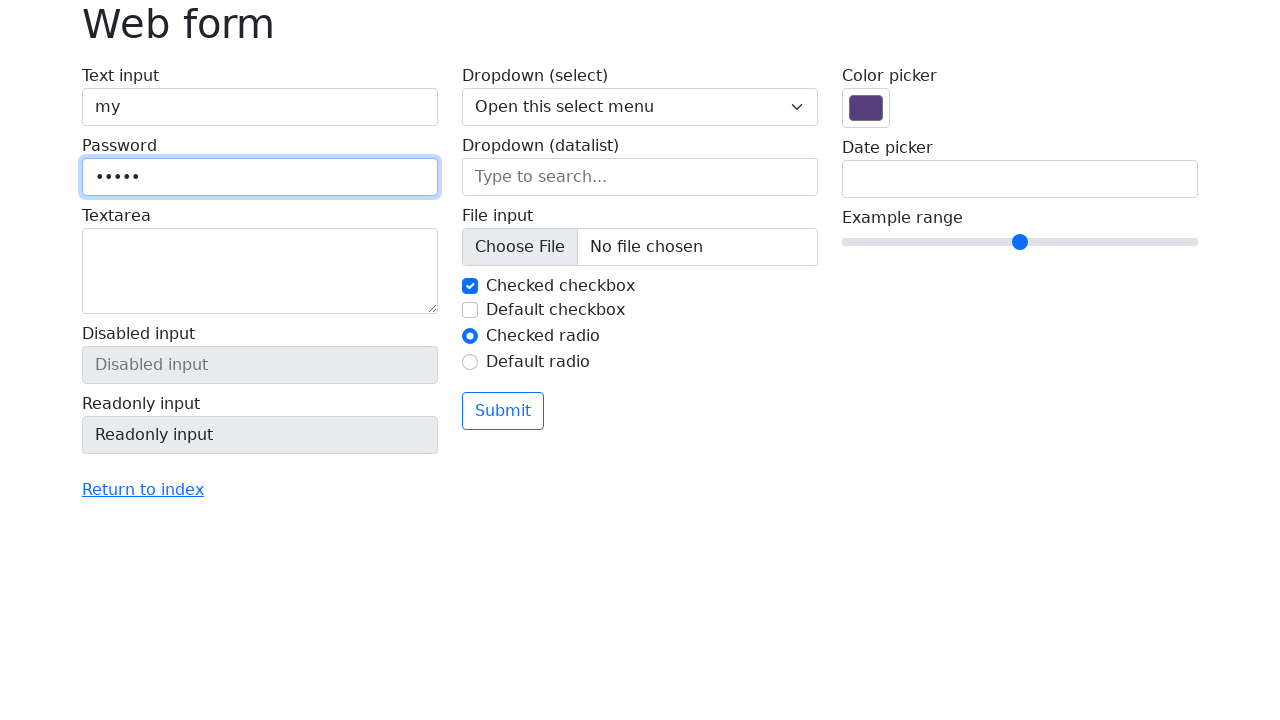

Pressed Tab to navigate to next field
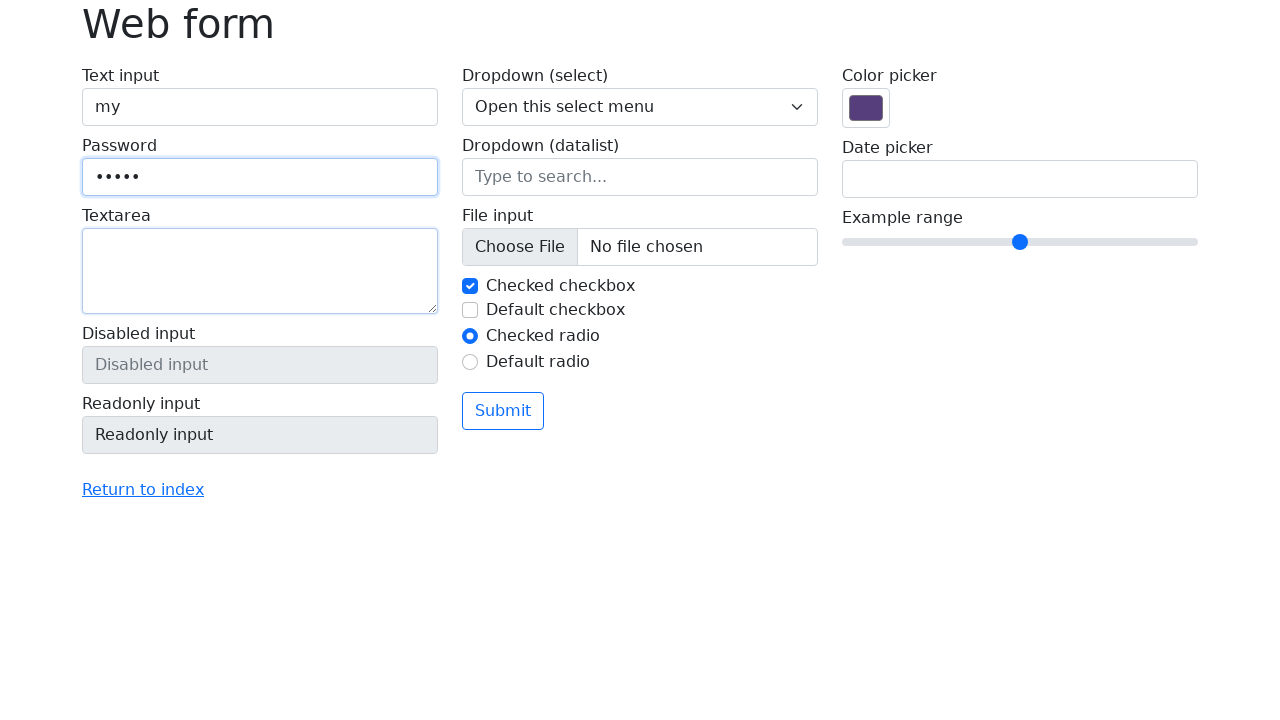

Entered 'text' into the focused field
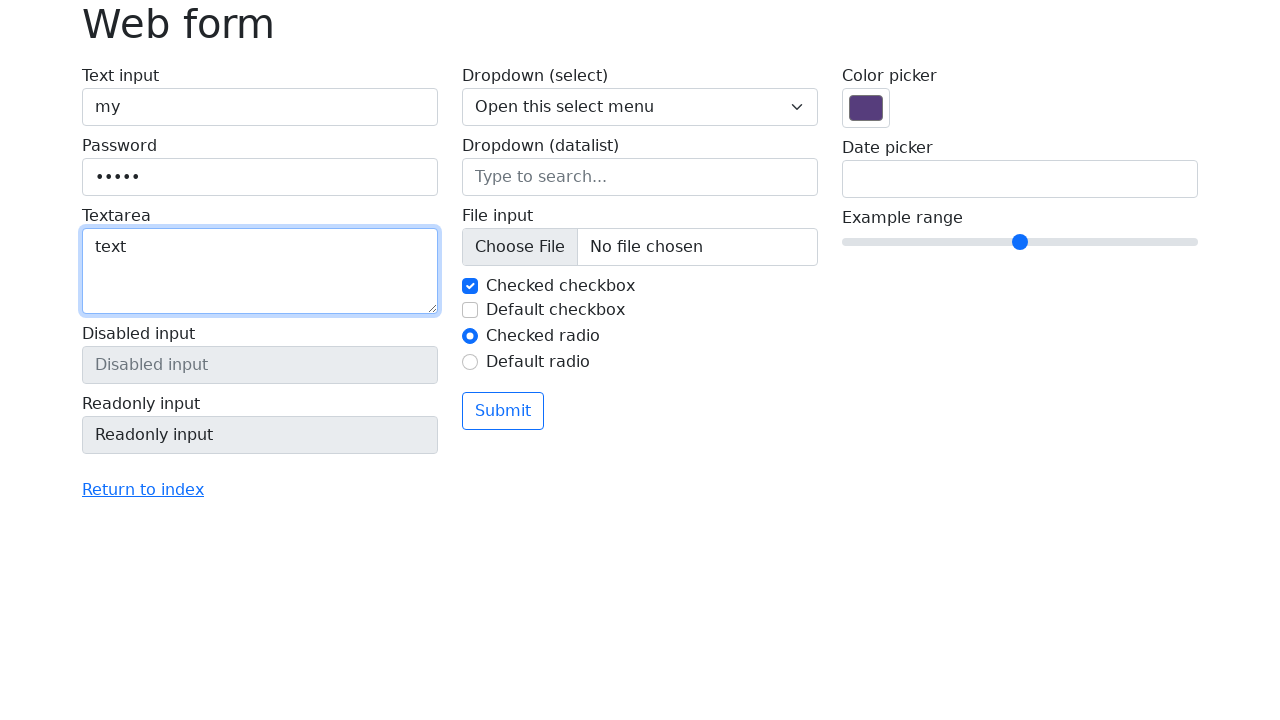

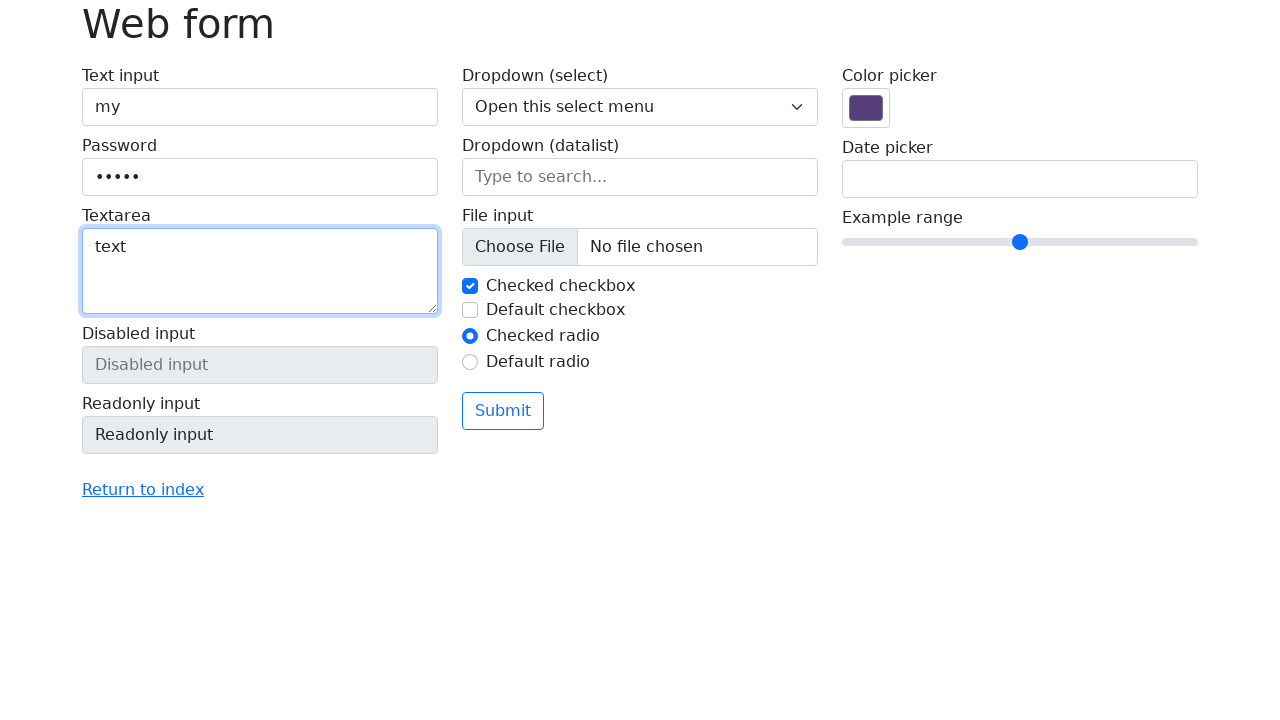